Tests that the "B" element can be dragged to the first column and back to the second column

Starting URL: https://the-internet.herokuapp.com/drag_and_drop

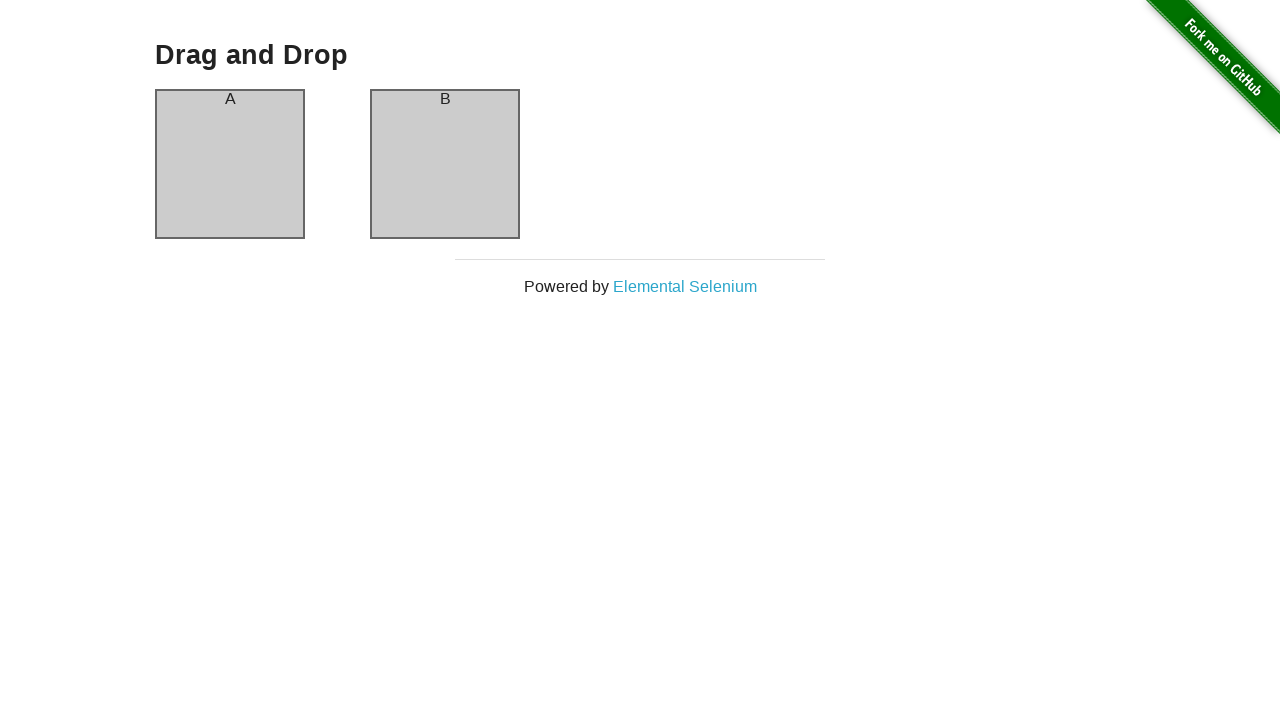

Waited for column A to be visible
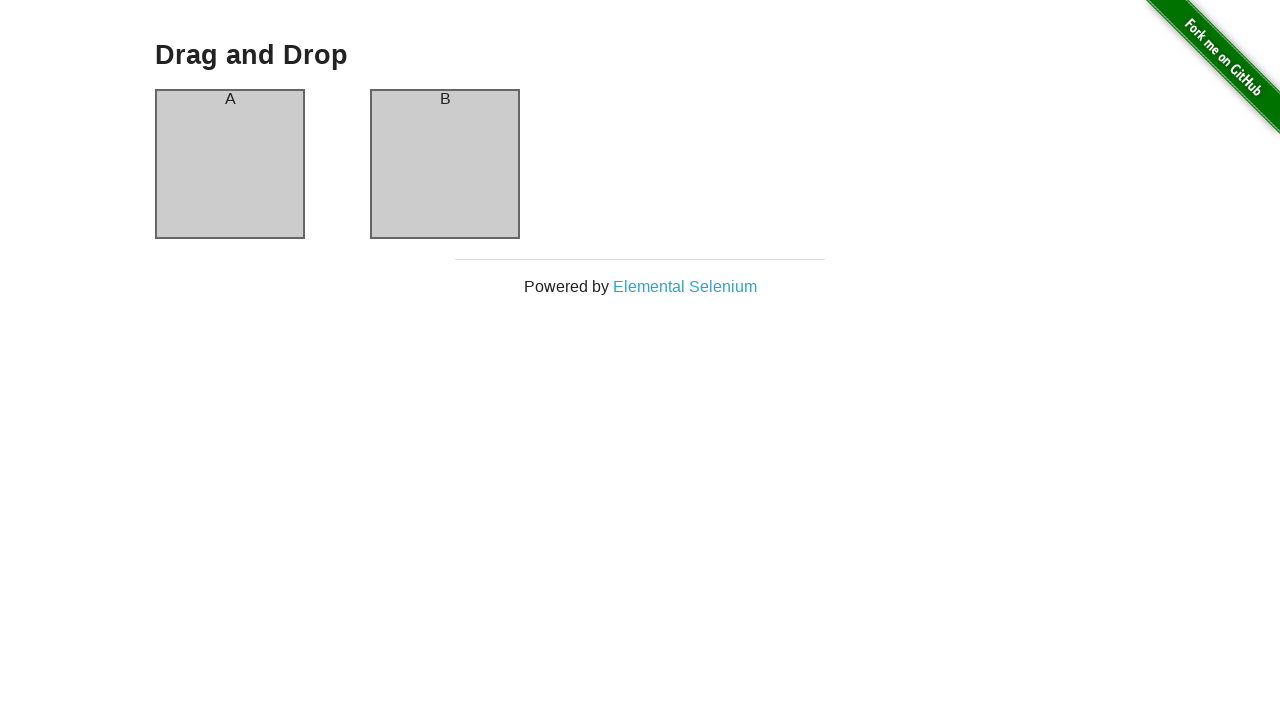

Waited for column B to be visible
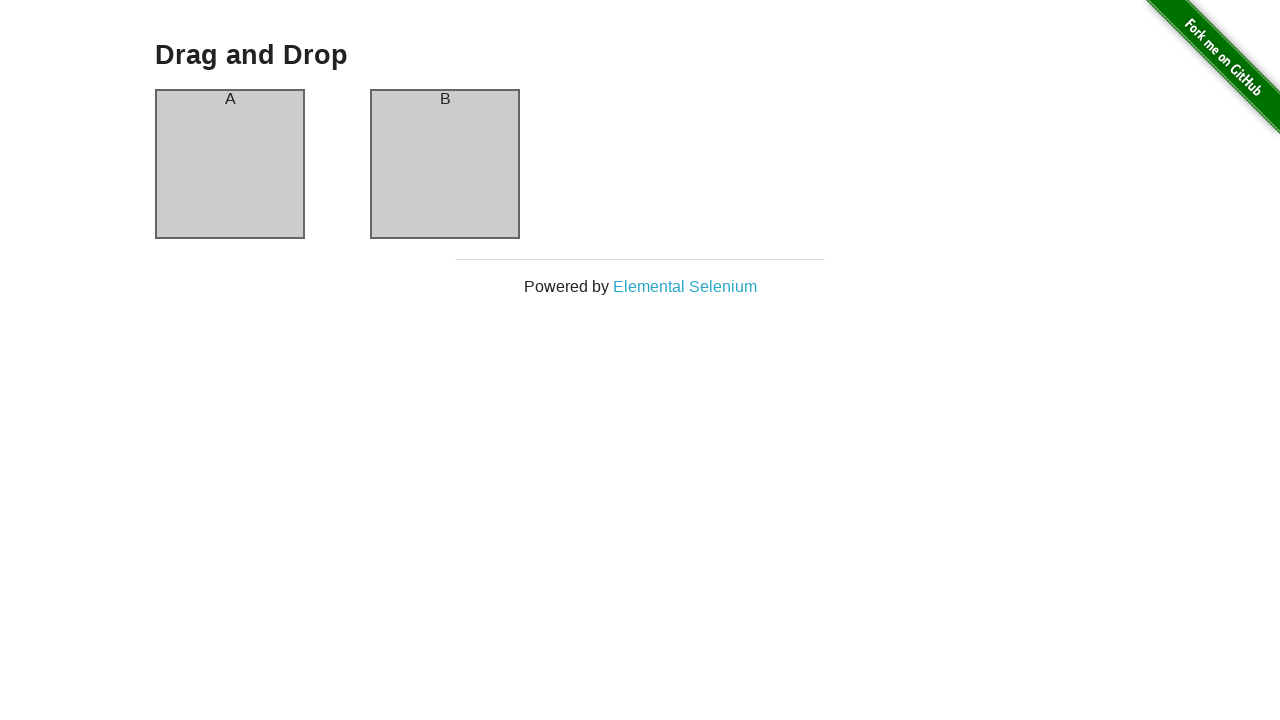

Dragged element B from second column to first column at (230, 164)
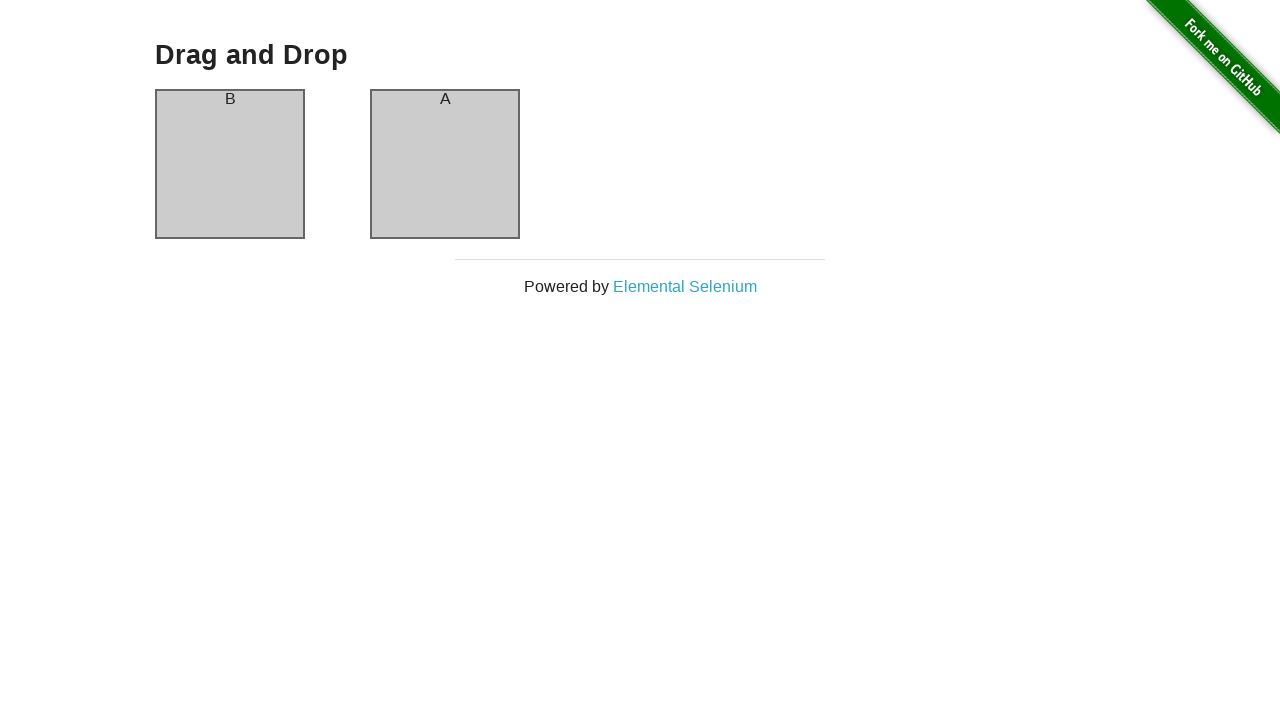

Dragged element B from first column back to second column at (445, 164)
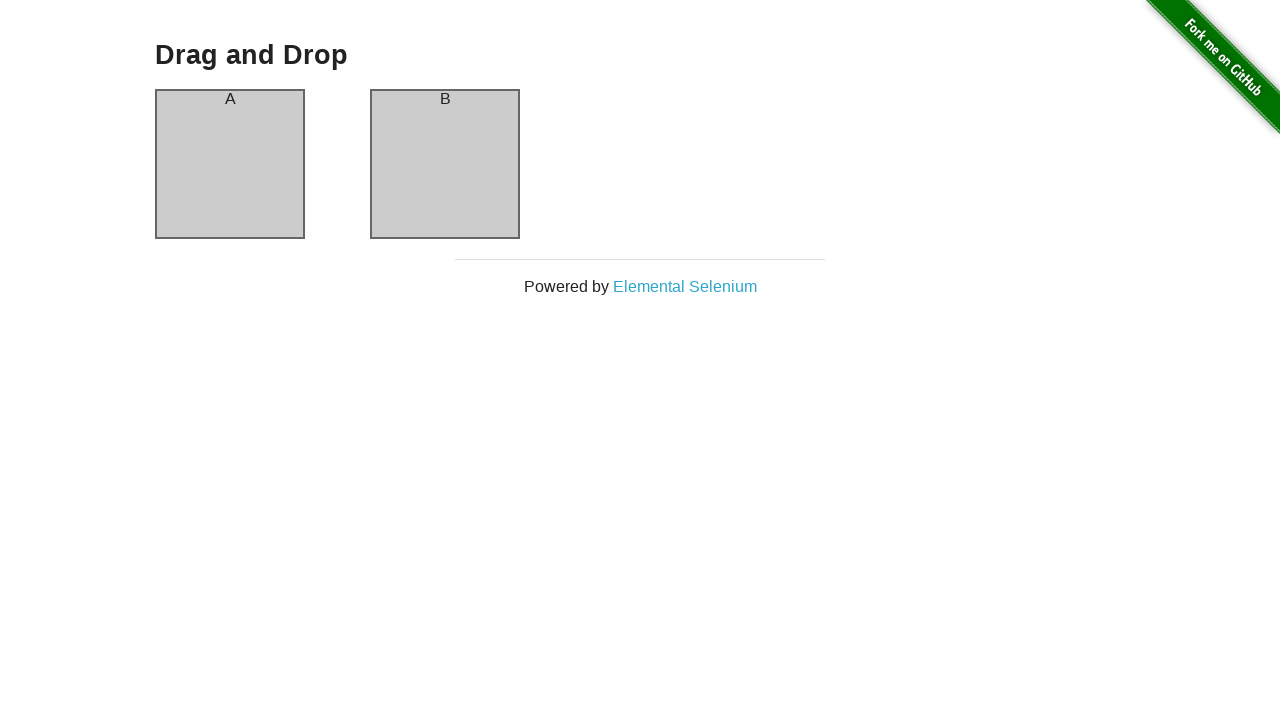

Retrieved text content from first column header
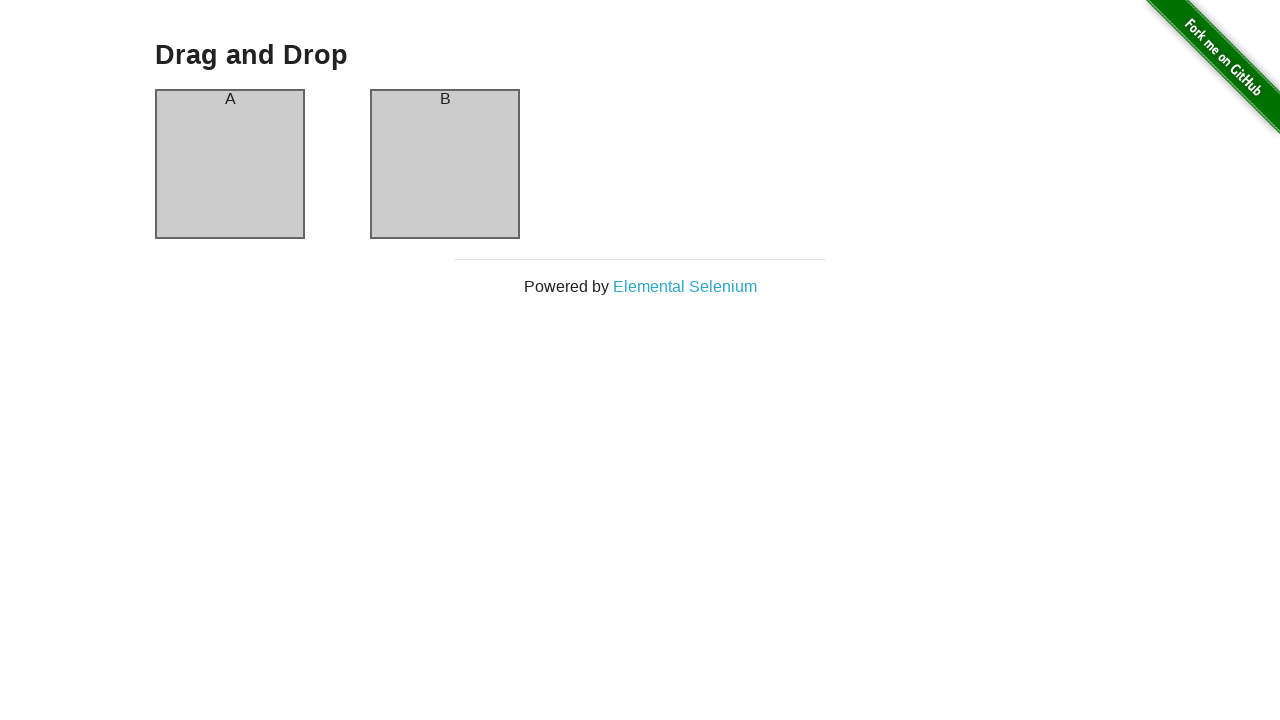

Retrieved text content from second column header
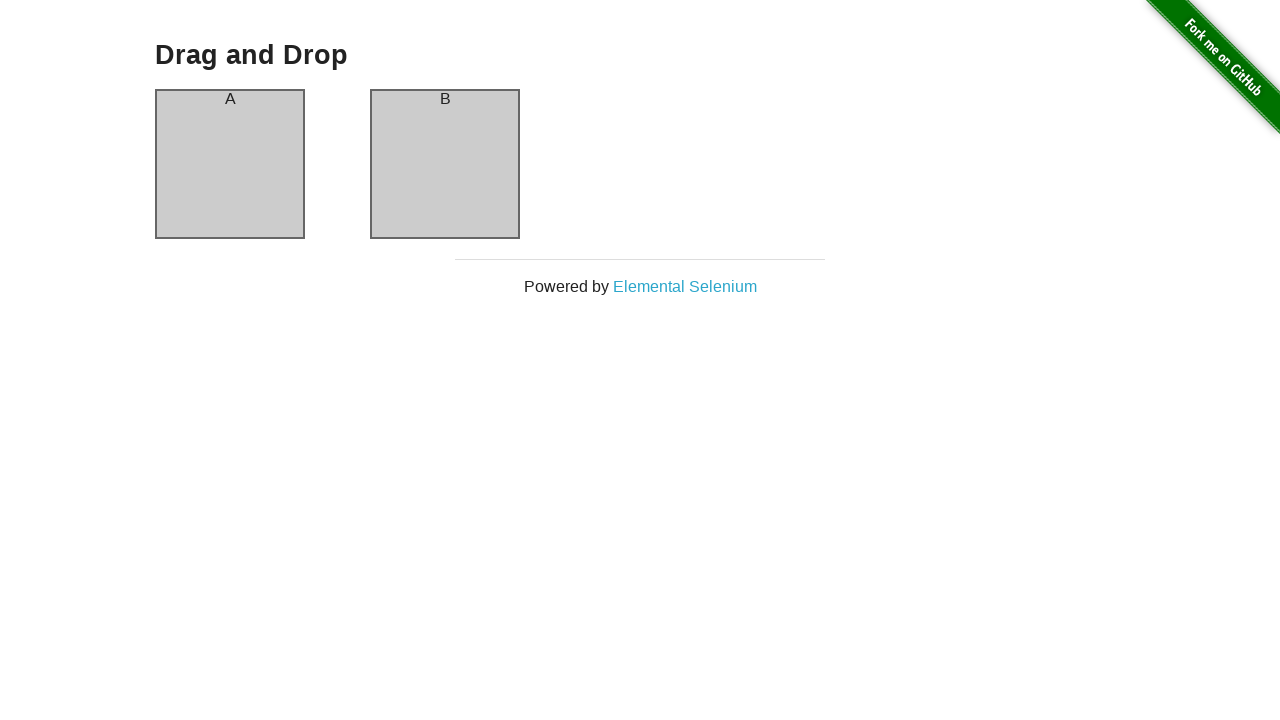

Verified that element A is in the first column
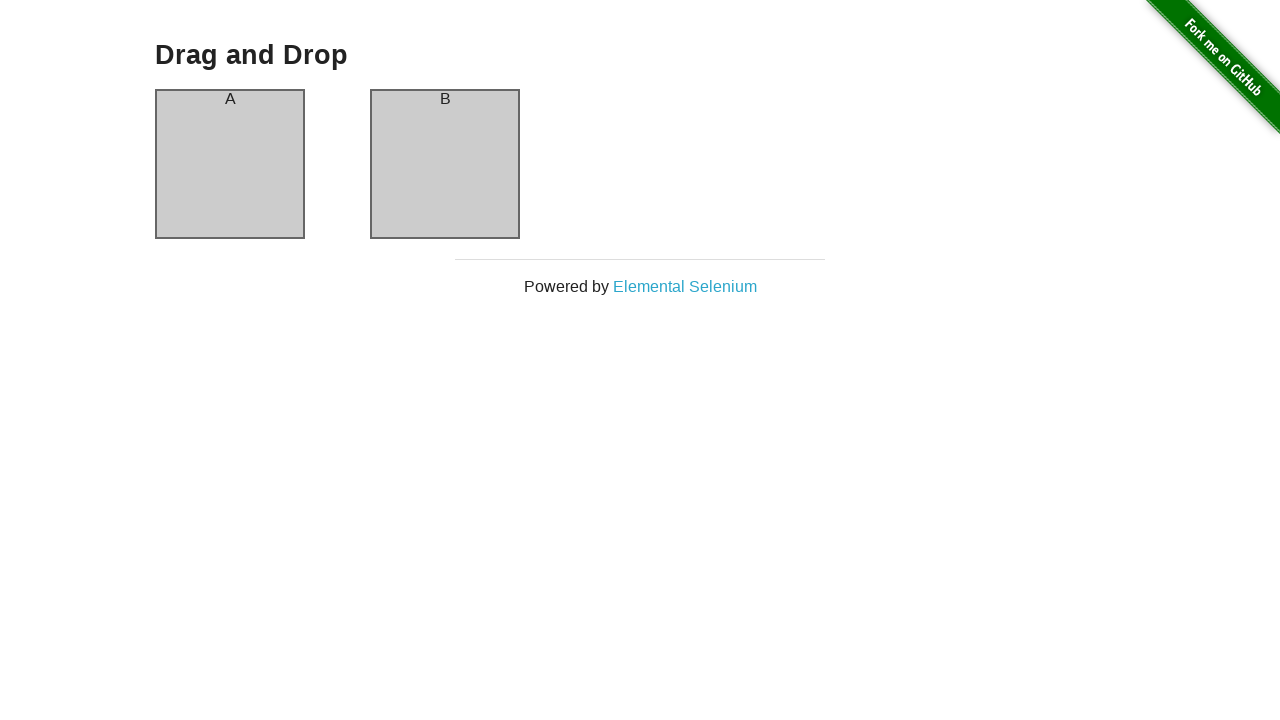

Verified that element B is in the second column
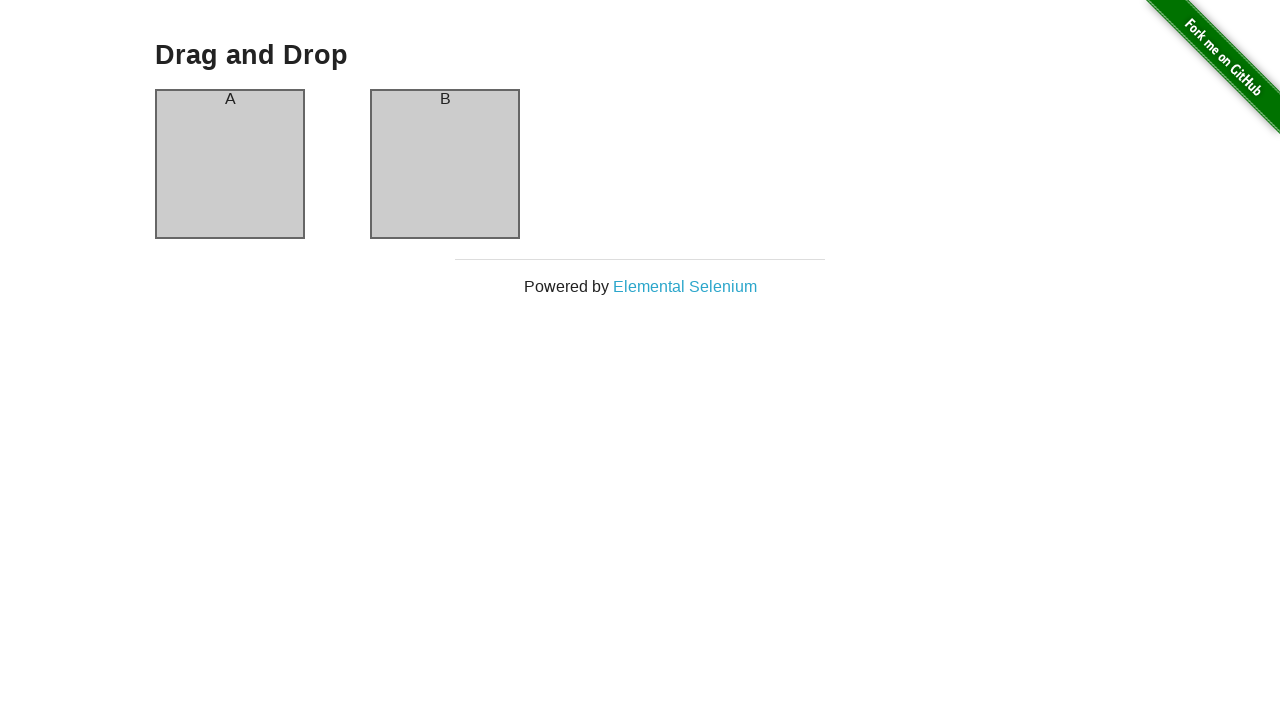

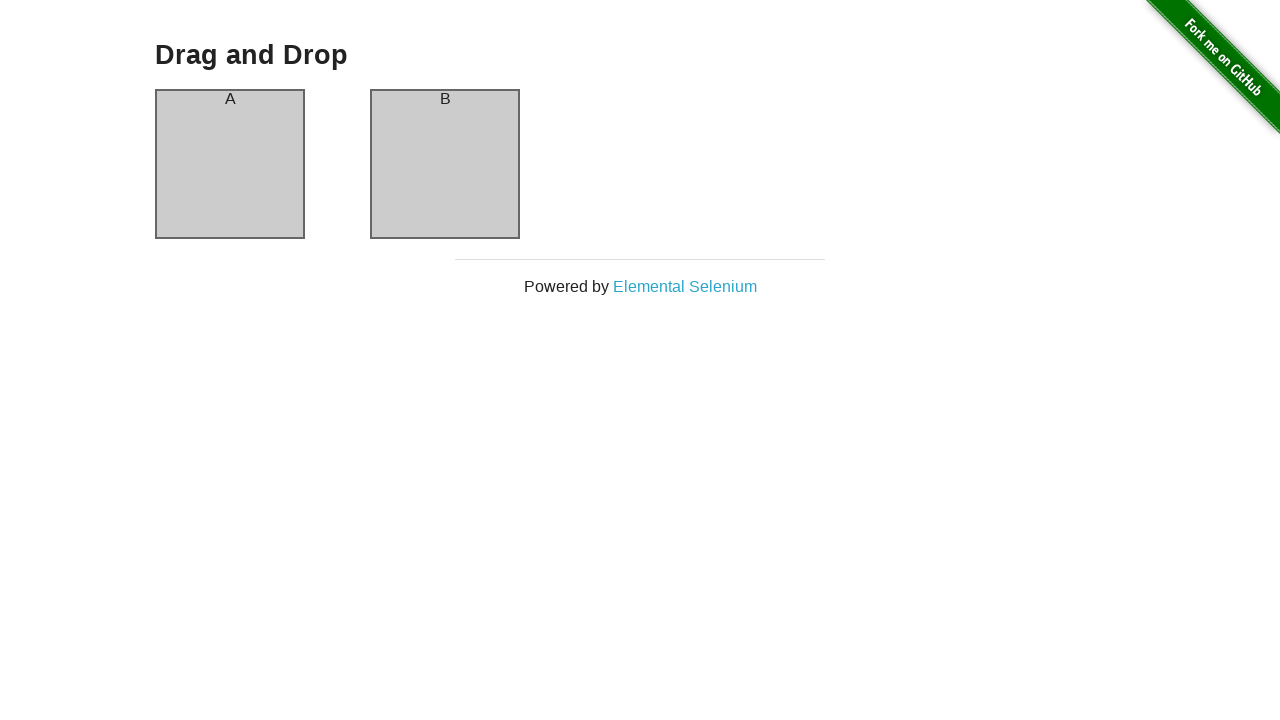